Navigates to the Mahindra Auto website homepage and verifies the page loads successfully

Starting URL: https://auto.mahindra.com/

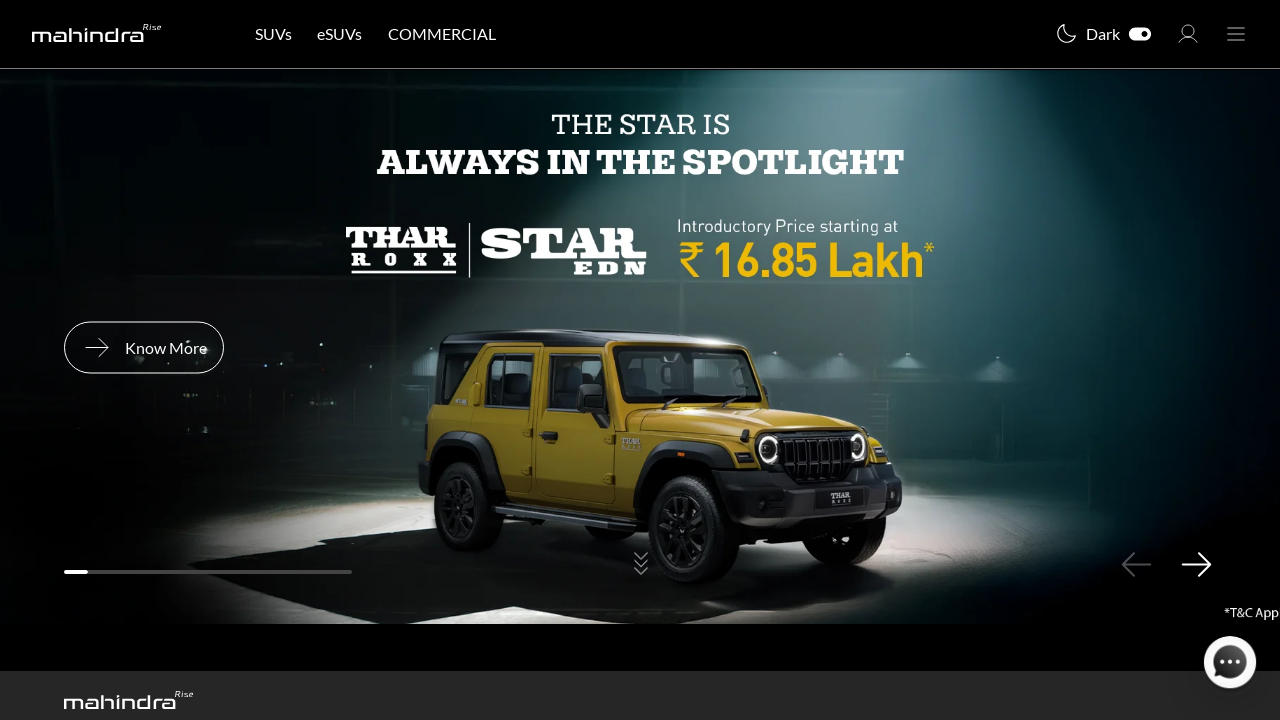

Waited for page DOM content to load on Mahindra Auto homepage
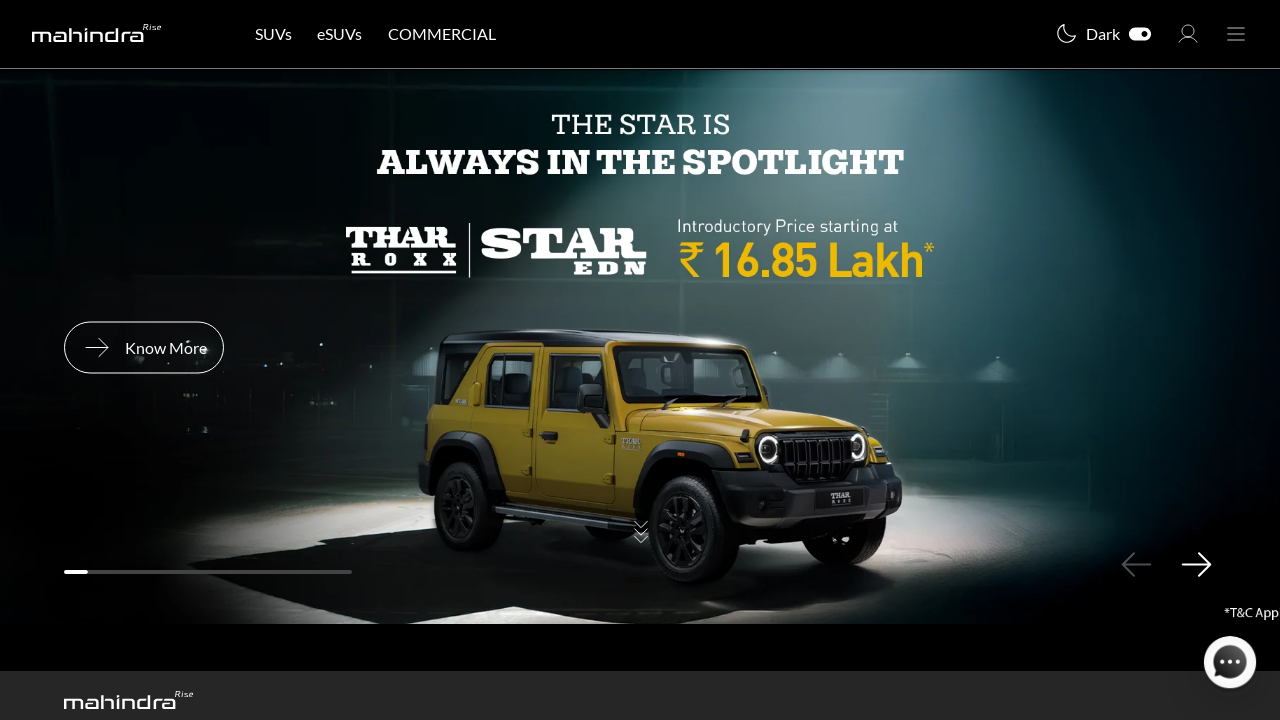

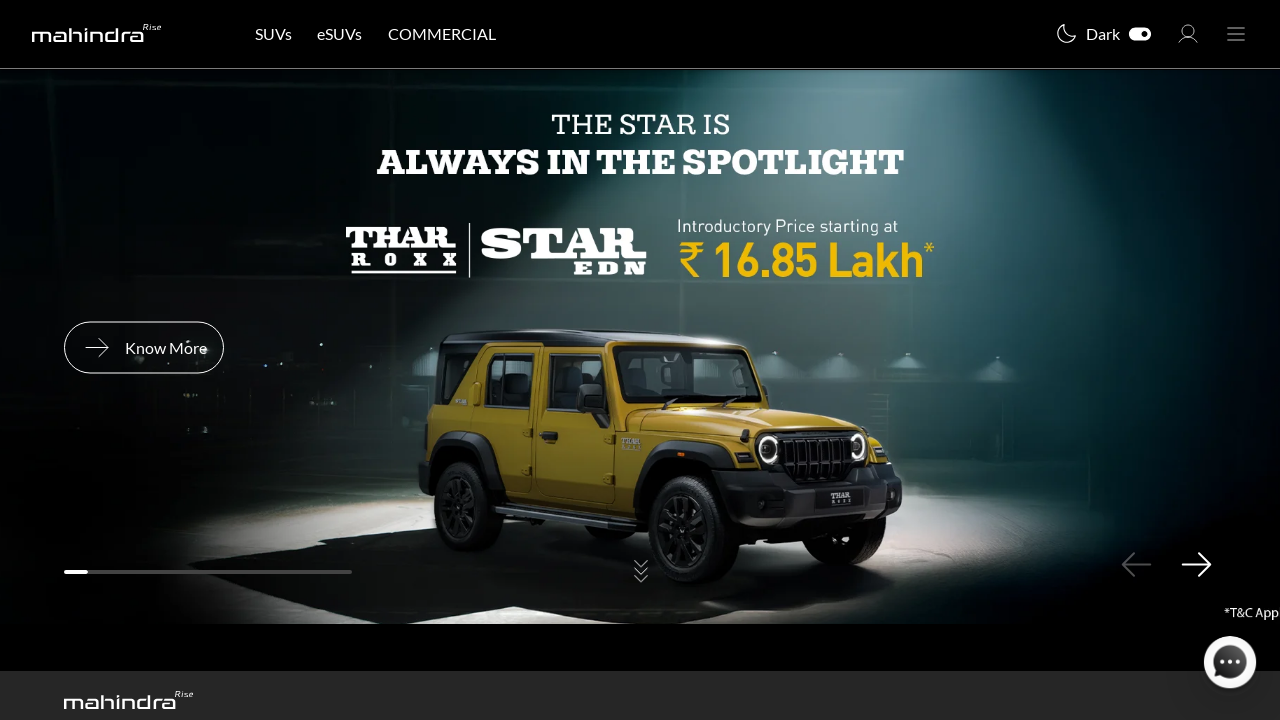